Tests JavaScript confirmation alert functionality by clicking a button to trigger an alert and then dismissing it

Starting URL: http://www.tizag.com/javascriptT/javascriptalert.php

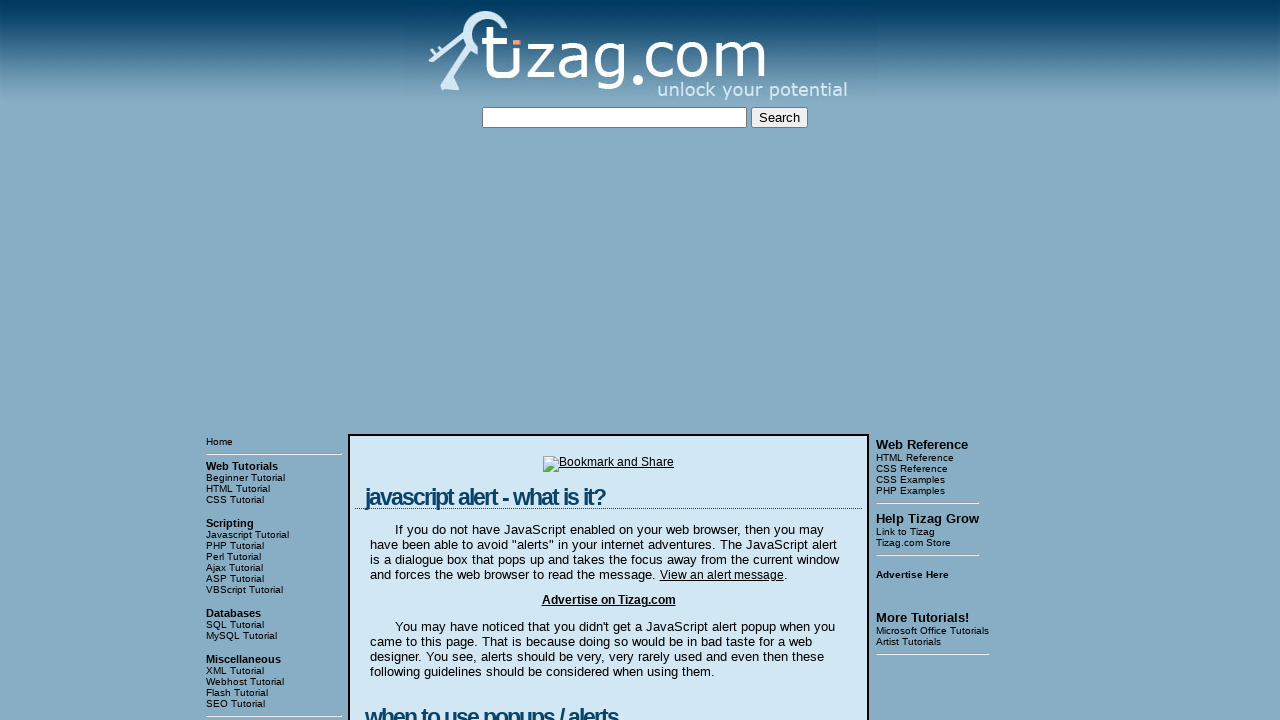

Clicked the Confirmation Alert button to trigger the alert at (428, 361) on input[value='Confirmation Alert']
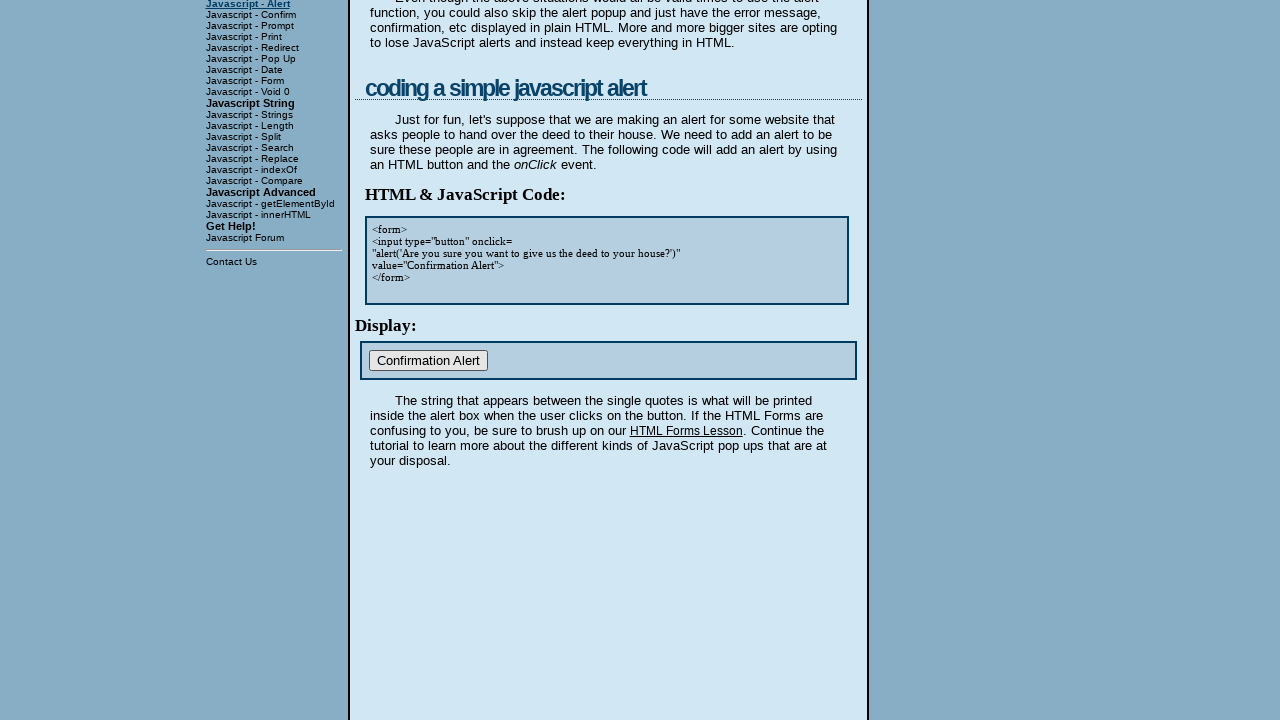

Set up dialog handler to dismiss alerts
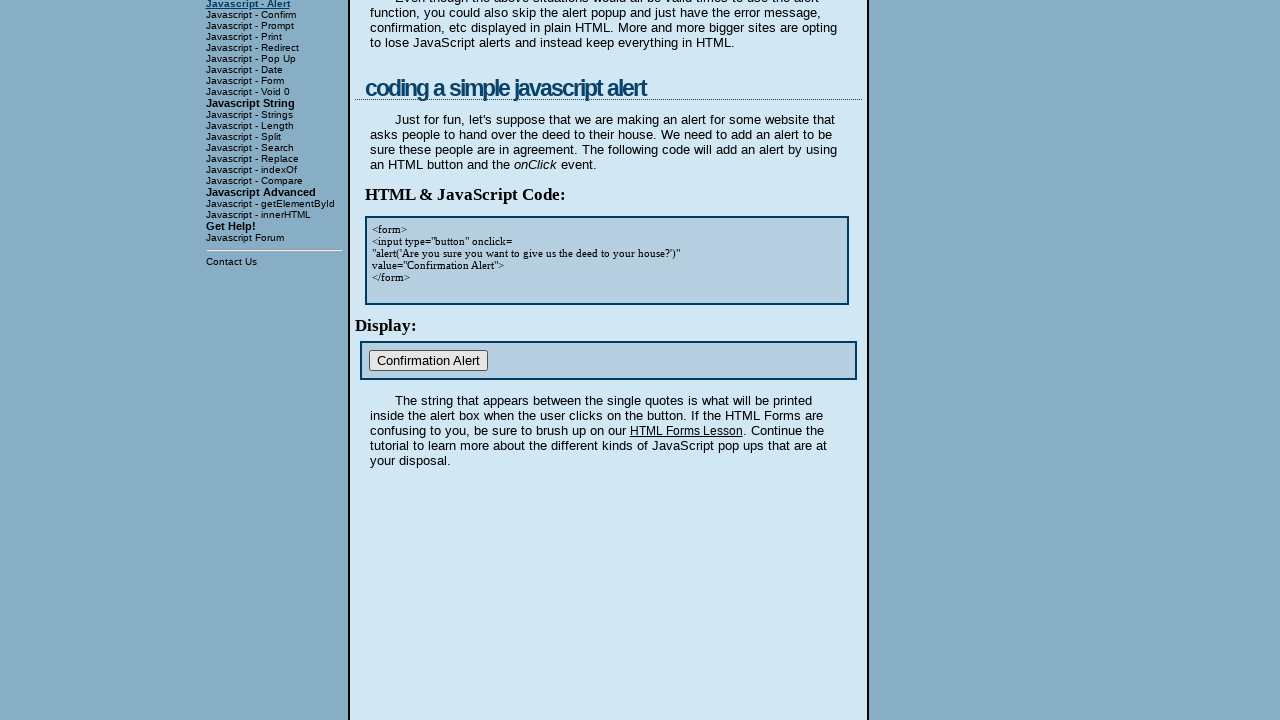

Configured dialog event listener with dismiss handler
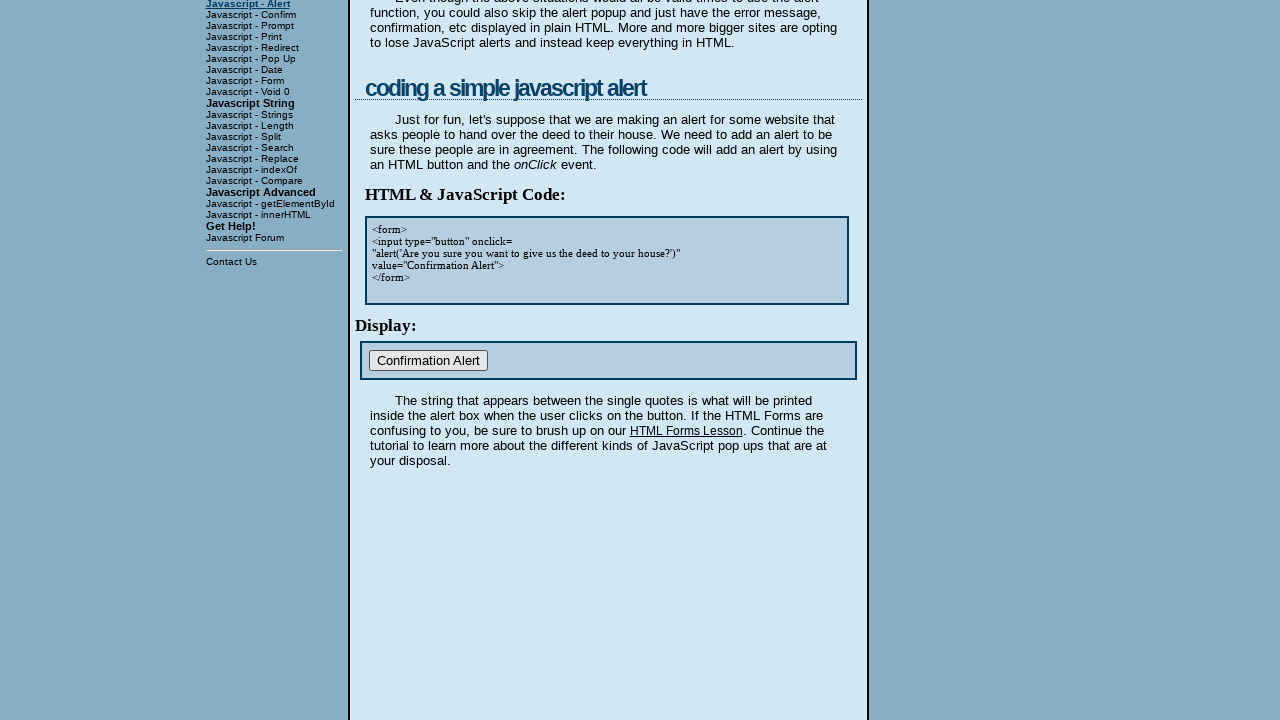

Clicked the Confirmation Alert button to trigger the JavaScript alert at (428, 361) on input[value='Confirmation Alert']
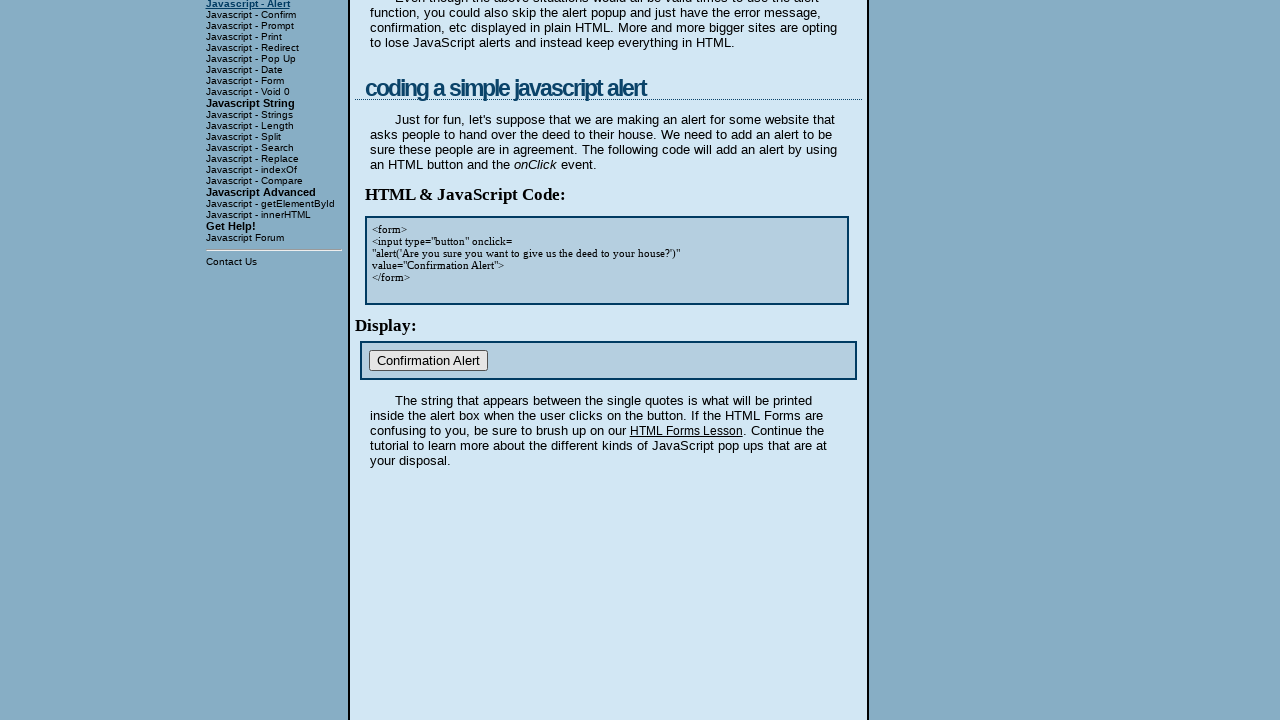

Waited for dialog interaction to complete
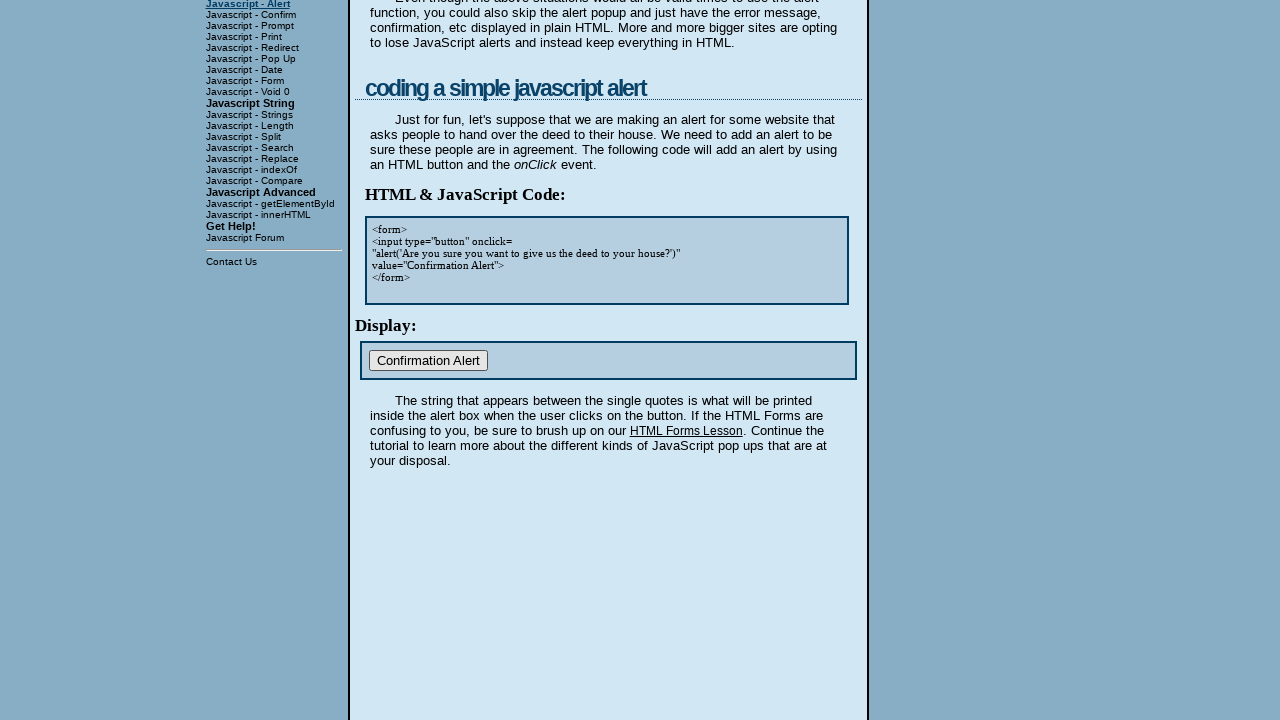

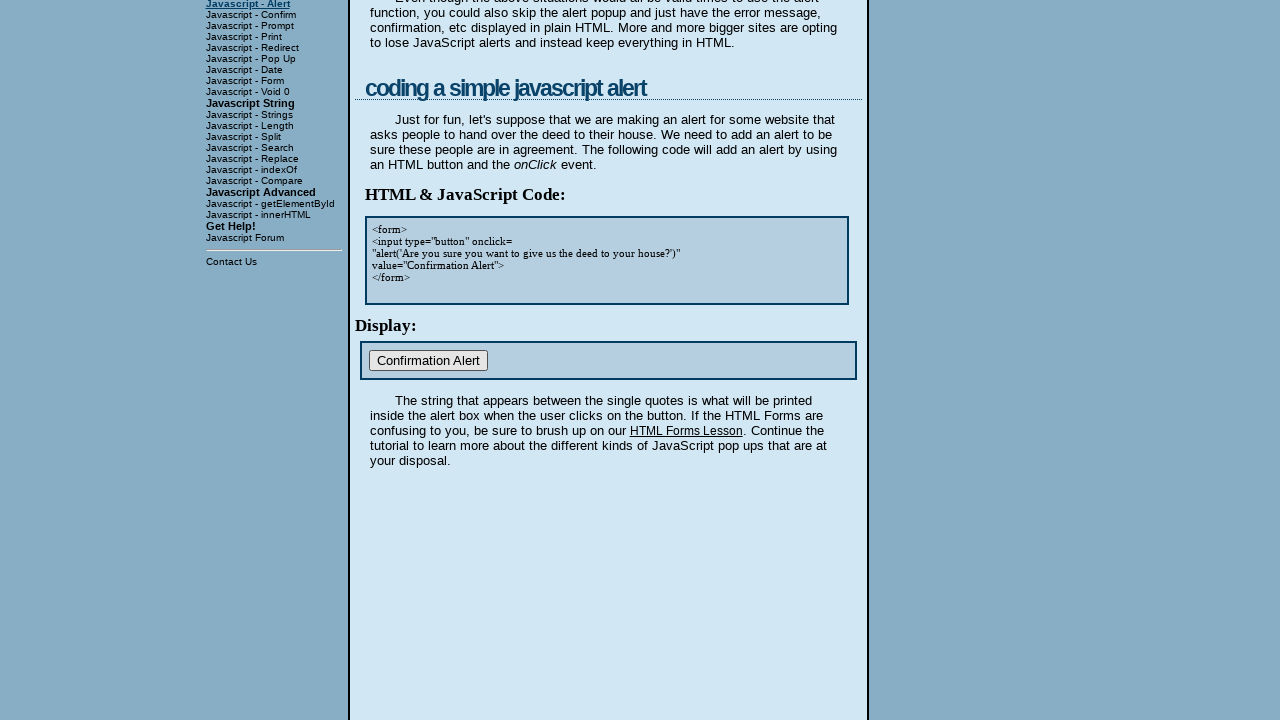